Tests file download functionality by clicking on a download link and verifying the file was downloaded

Starting URL: https://testcenter.techproeducation.com/index.php?page=file-download

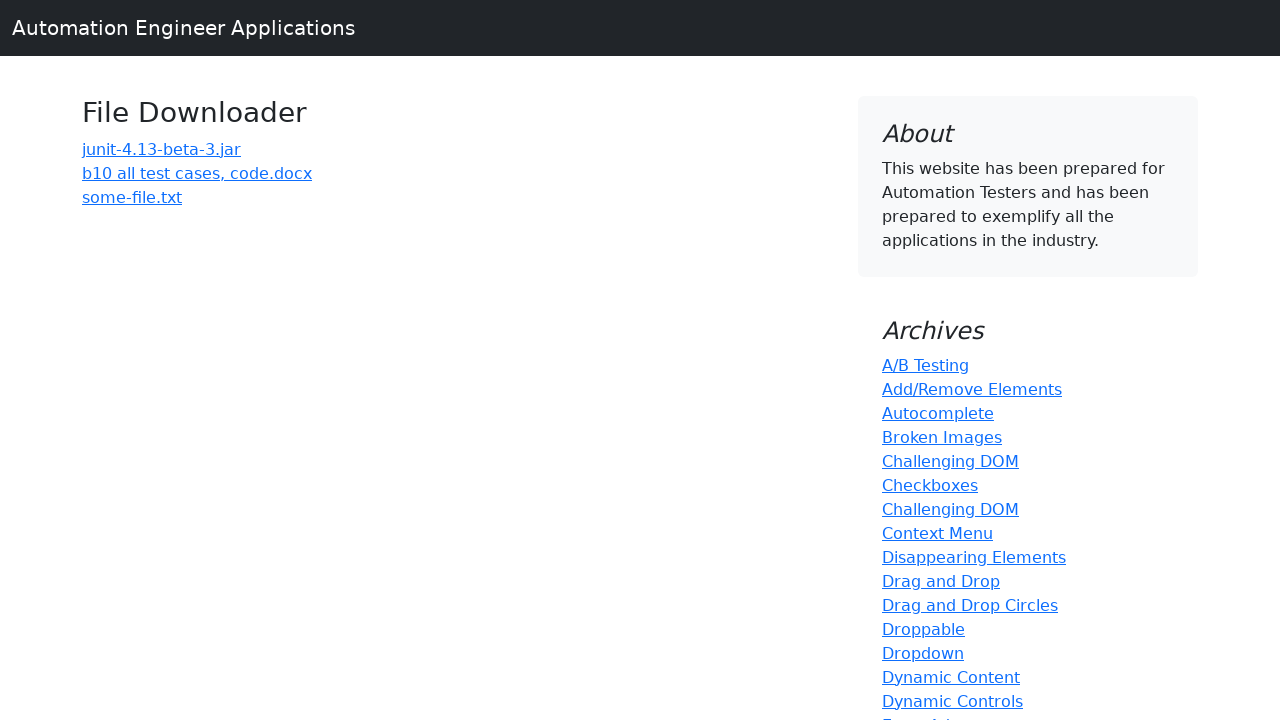

Clicked on 'b10 all test cases' download link at (197, 173) on text=b10 all test cases
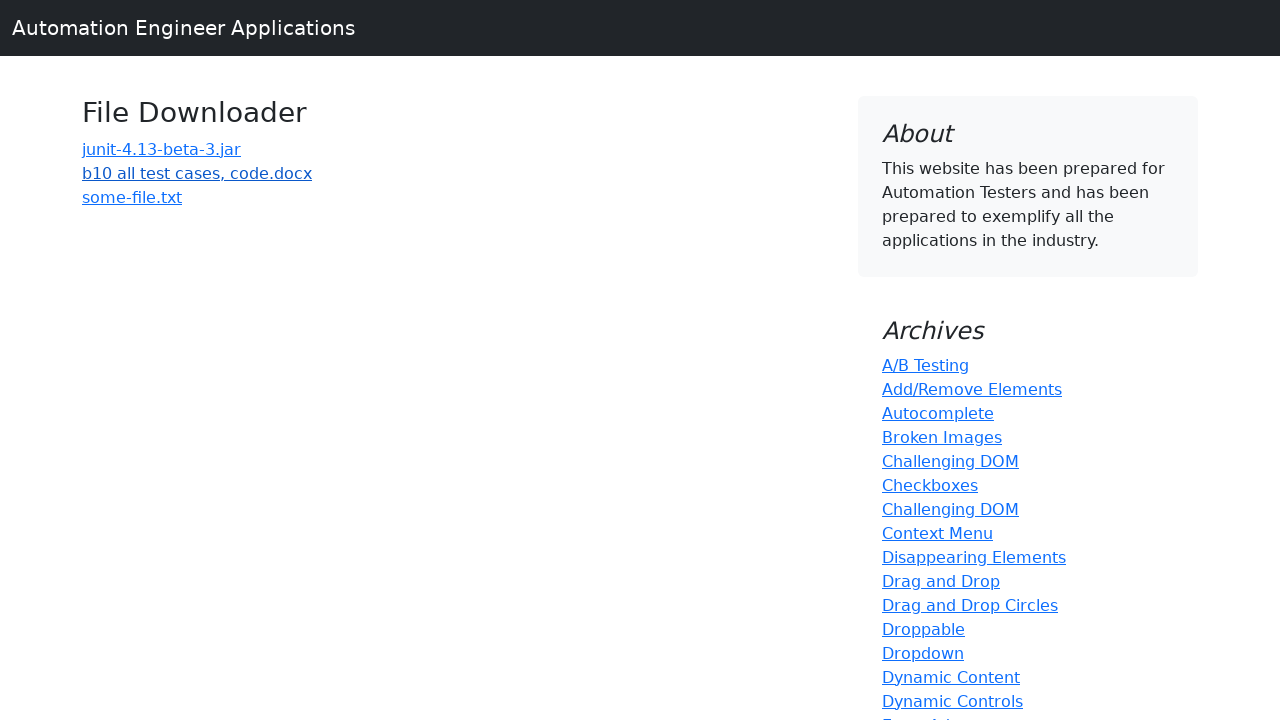

Waited 5 seconds for file download to complete
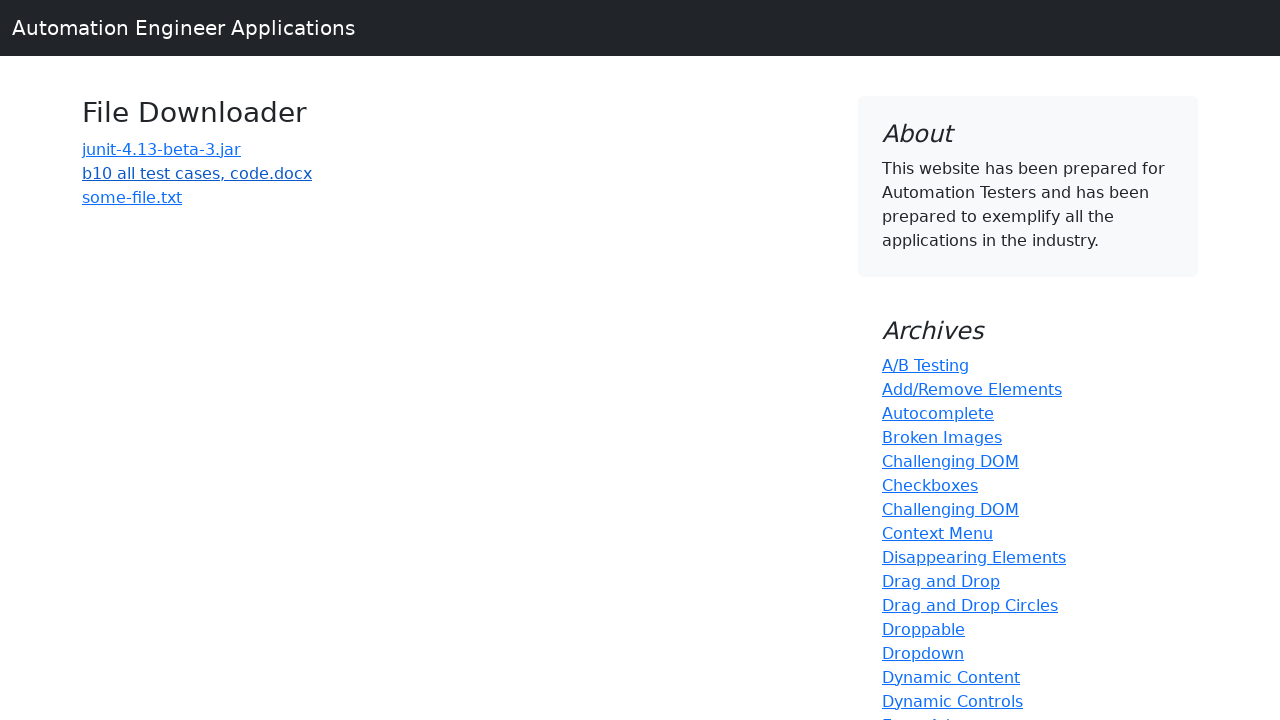

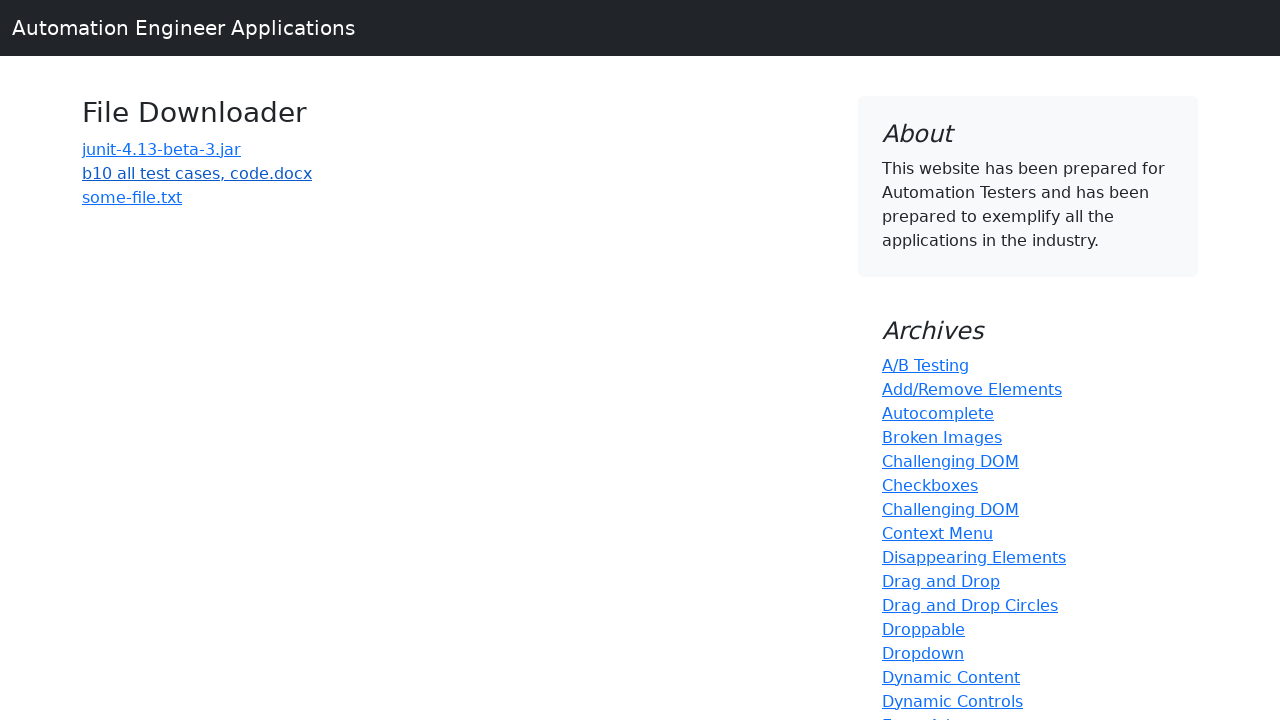